Tests checkbox toggle functionality by checking both checkboxes, then unchecking both, and verifying none are selected

Starting URL: http://the-internet.herokuapp.com/checkboxes

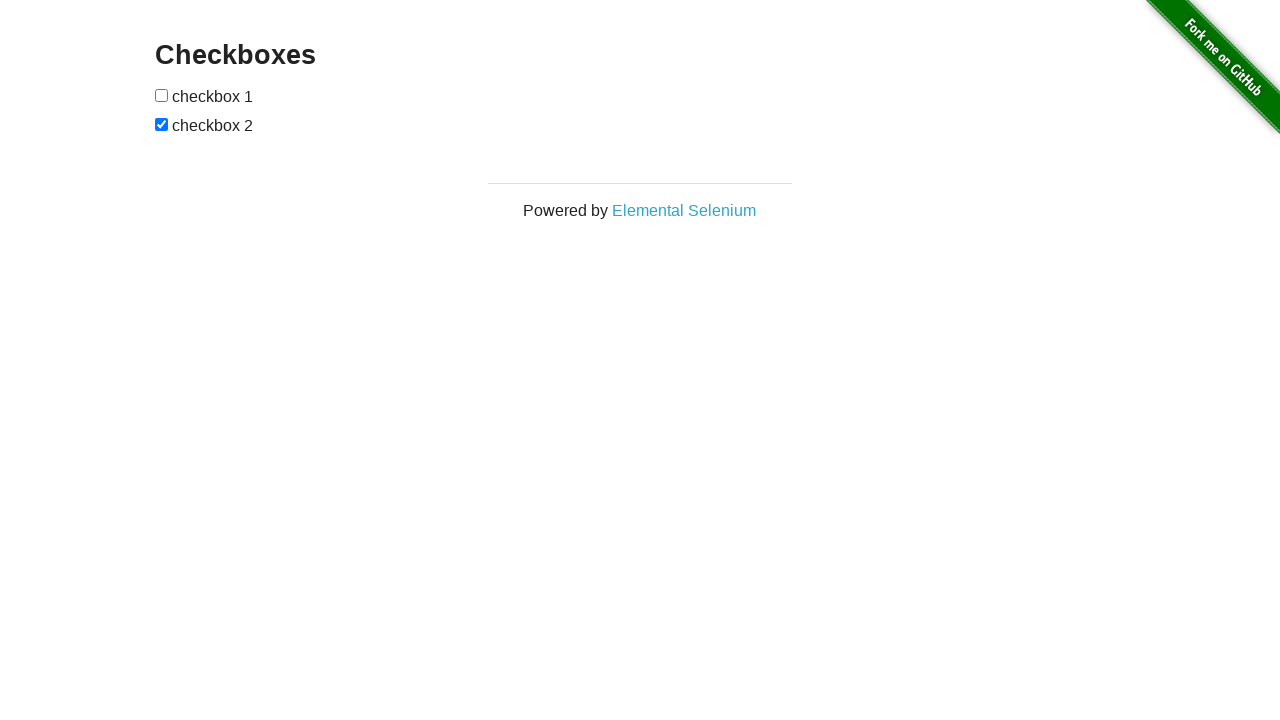

Waited for checkboxes to be visible
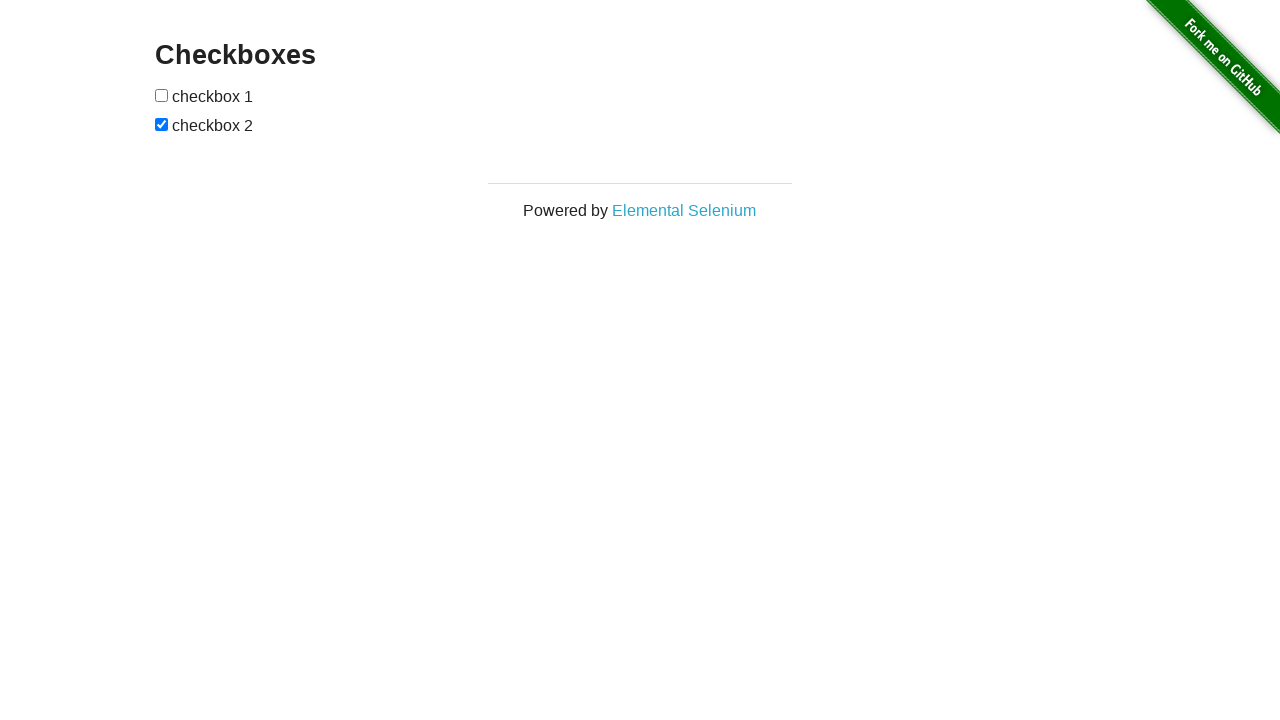

Located all checkboxes on the page
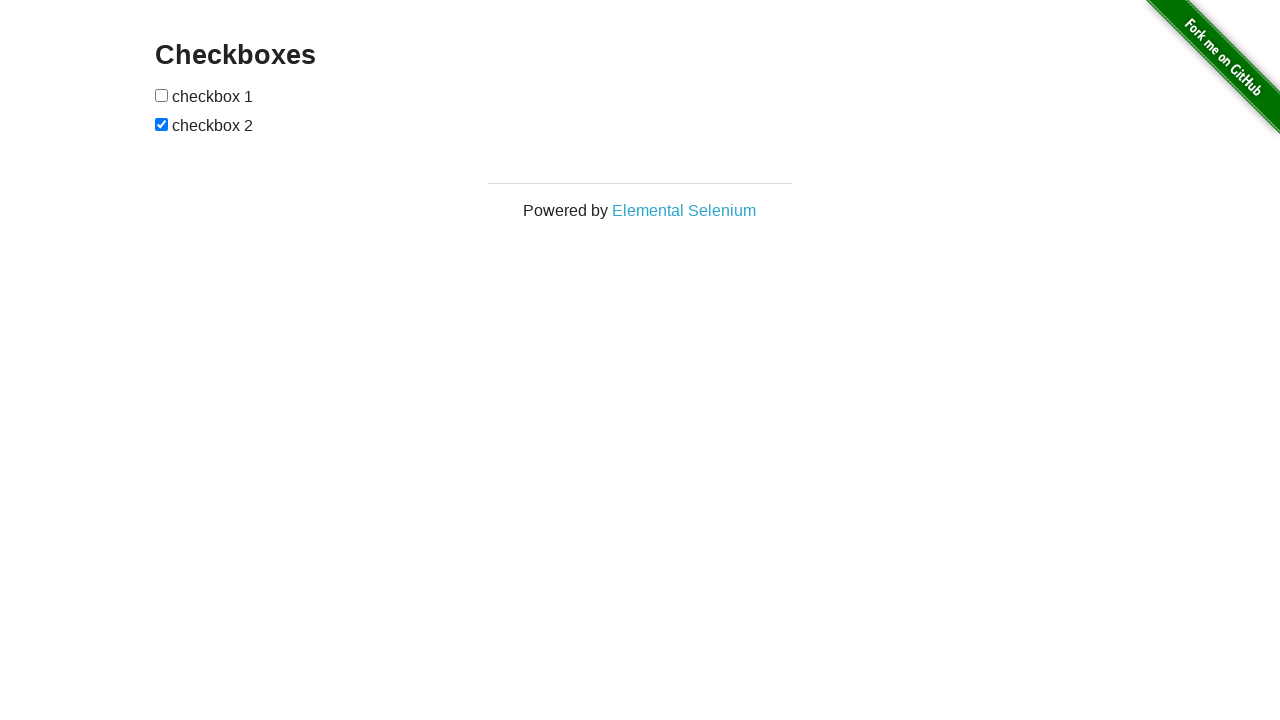

Retrieved first checkbox element
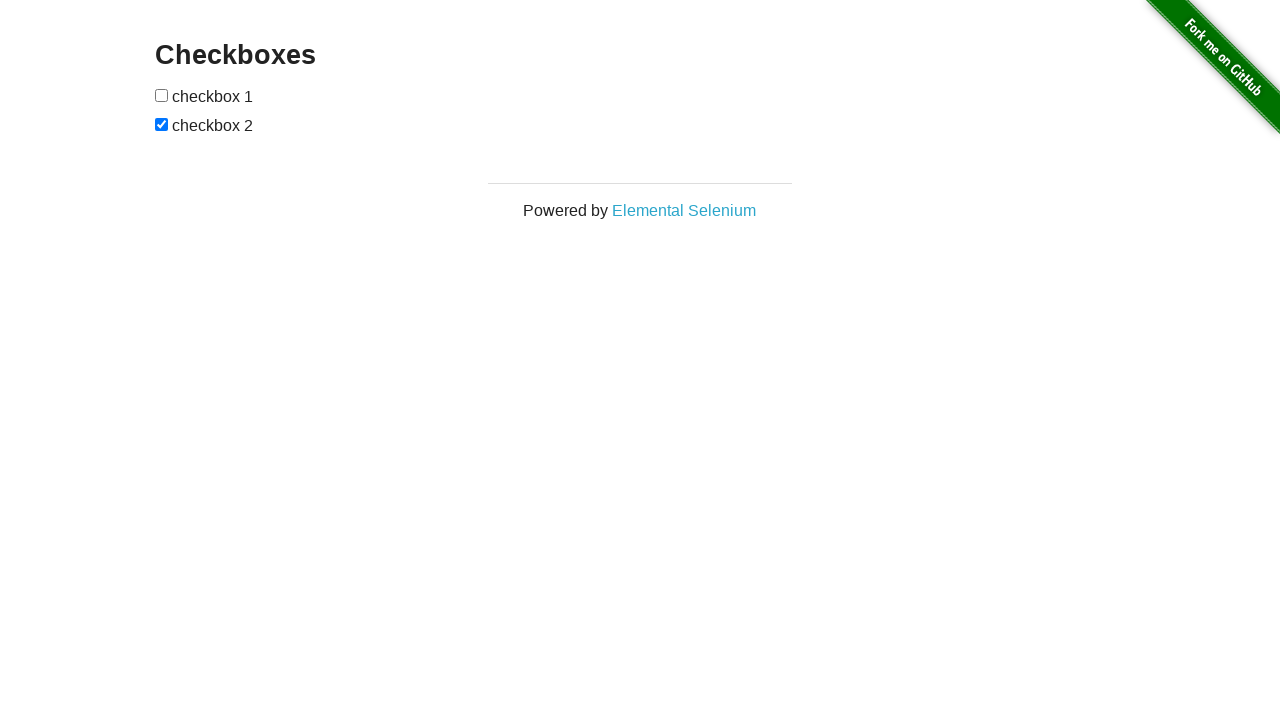

Retrieved second checkbox element
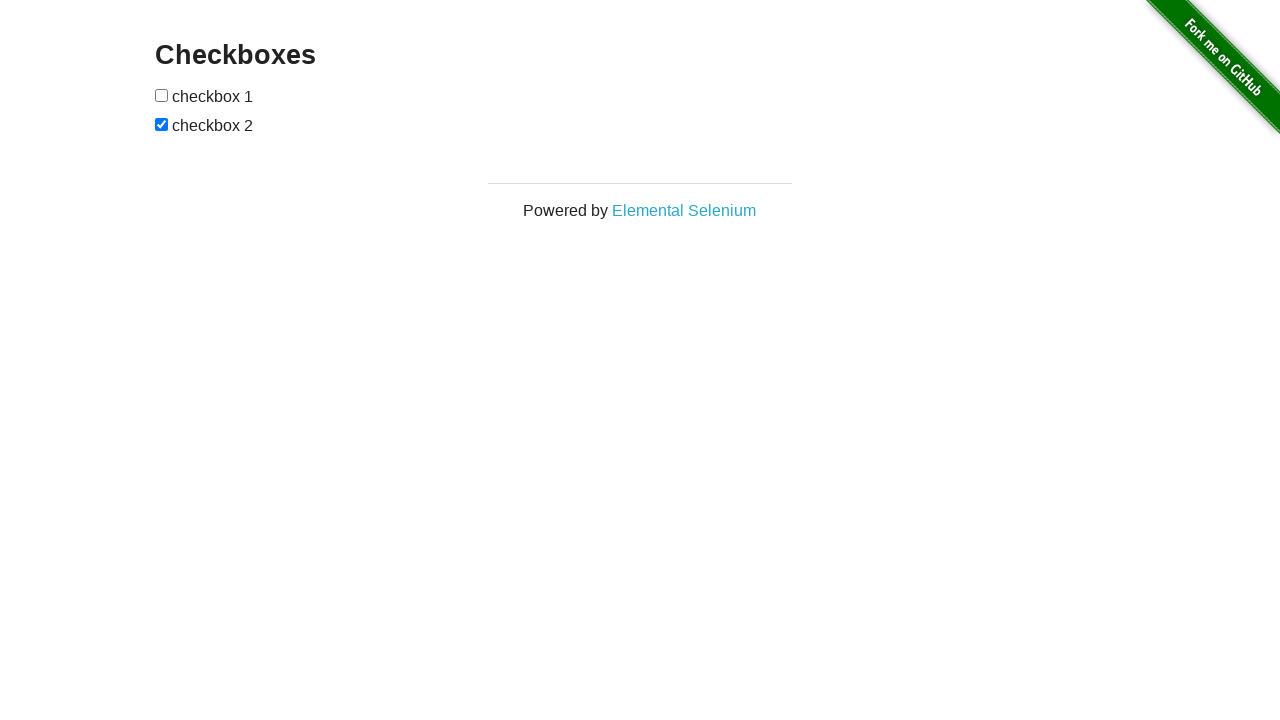

Checked first checkbox at (162, 95) on input[type='checkbox'] >> nth=0
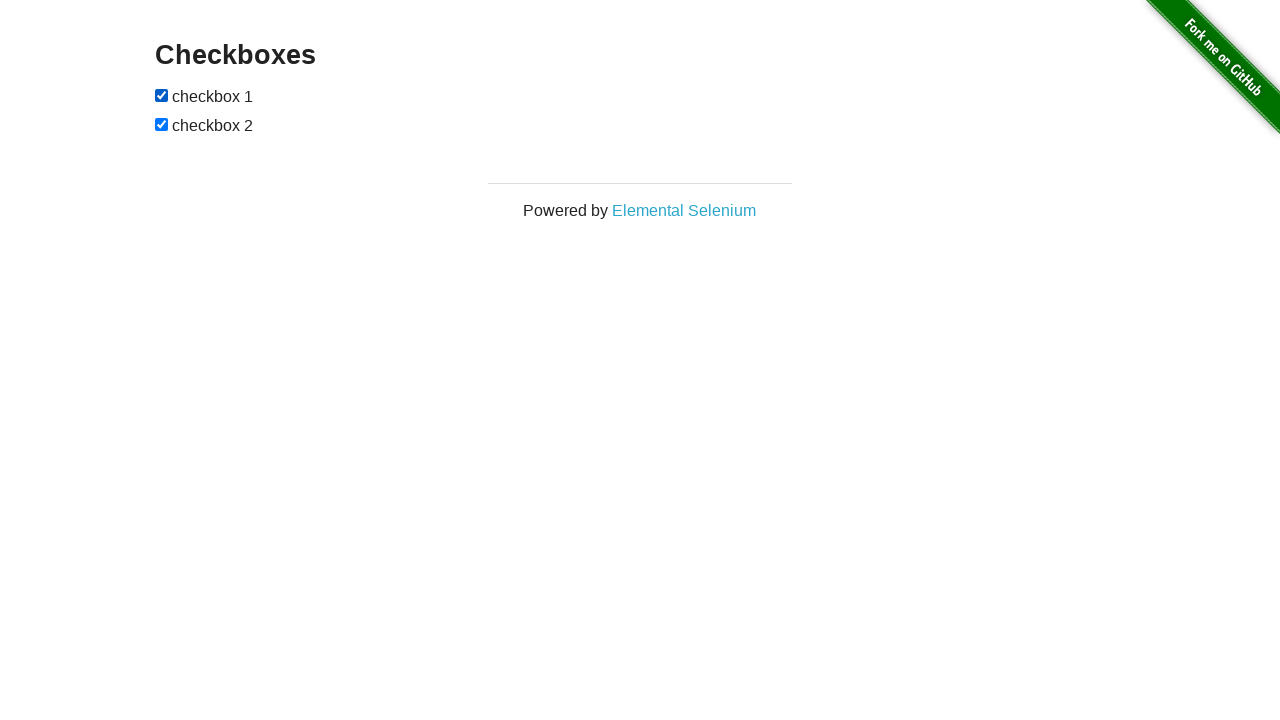

Unchecked first checkbox at (162, 95) on input[type='checkbox'] >> nth=0
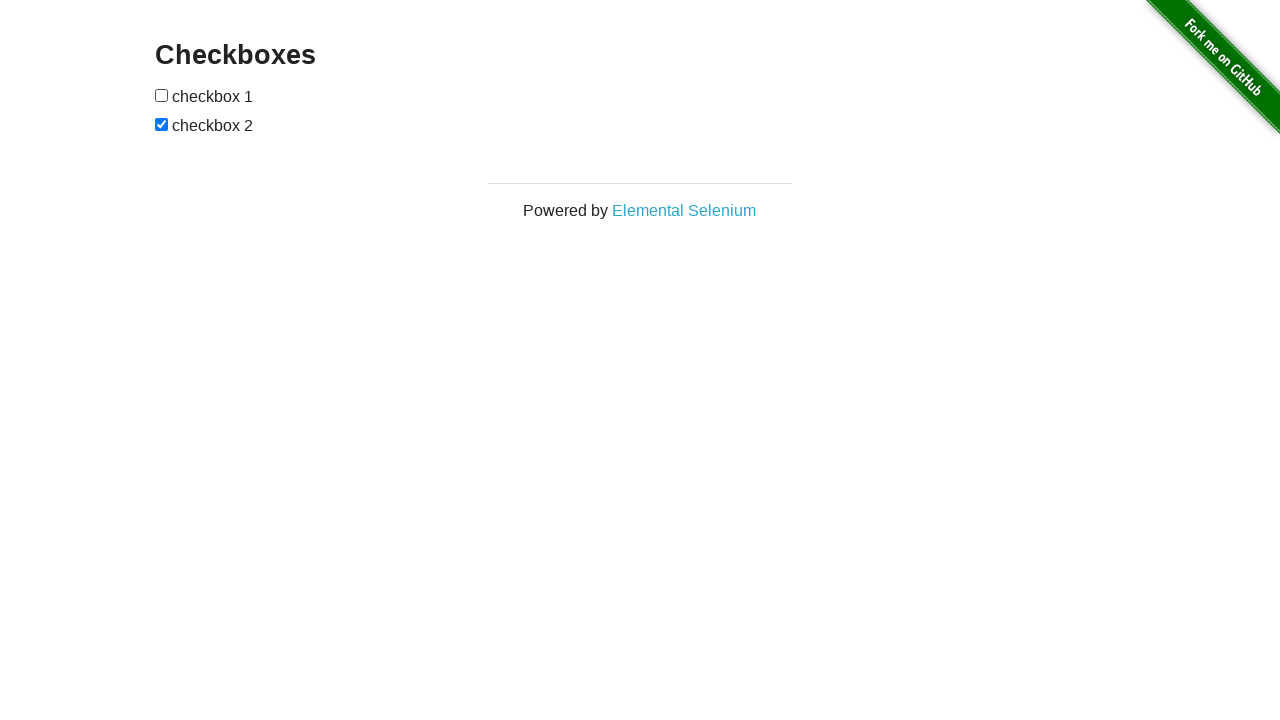

Unchecked second checkbox at (162, 124) on input[type='checkbox'] >> nth=1
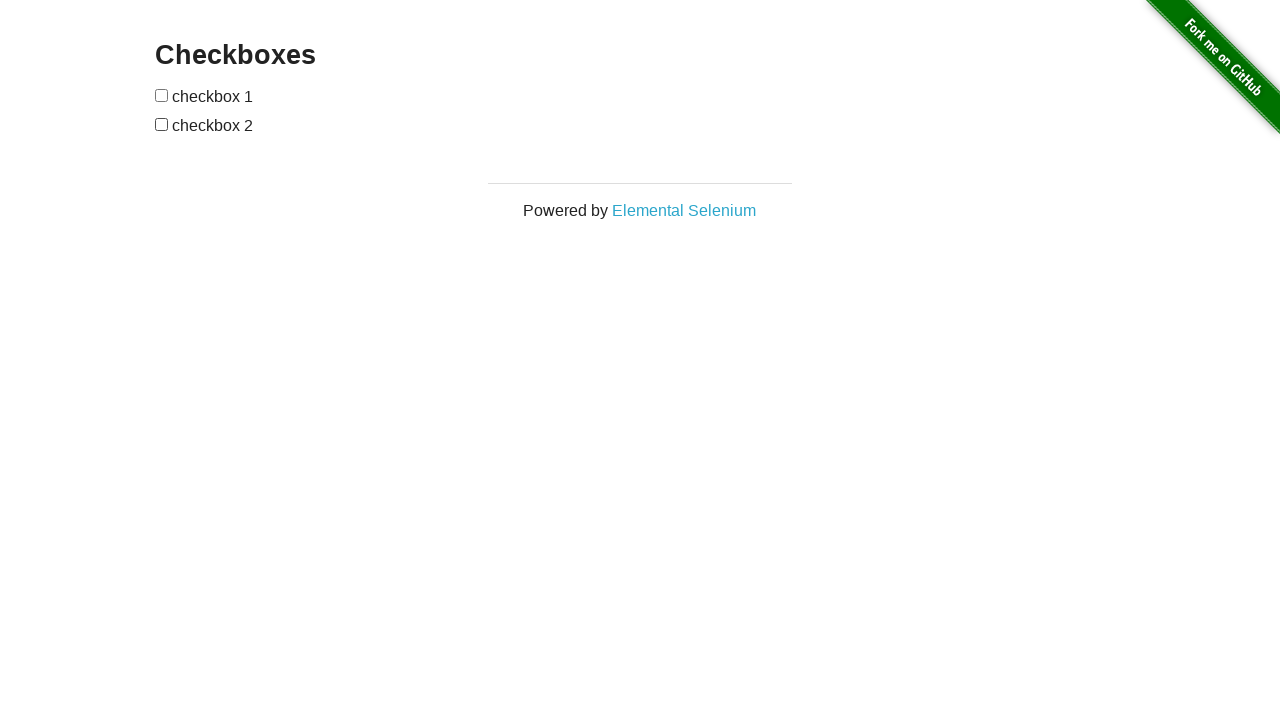

Verified first checkbox is unchecked
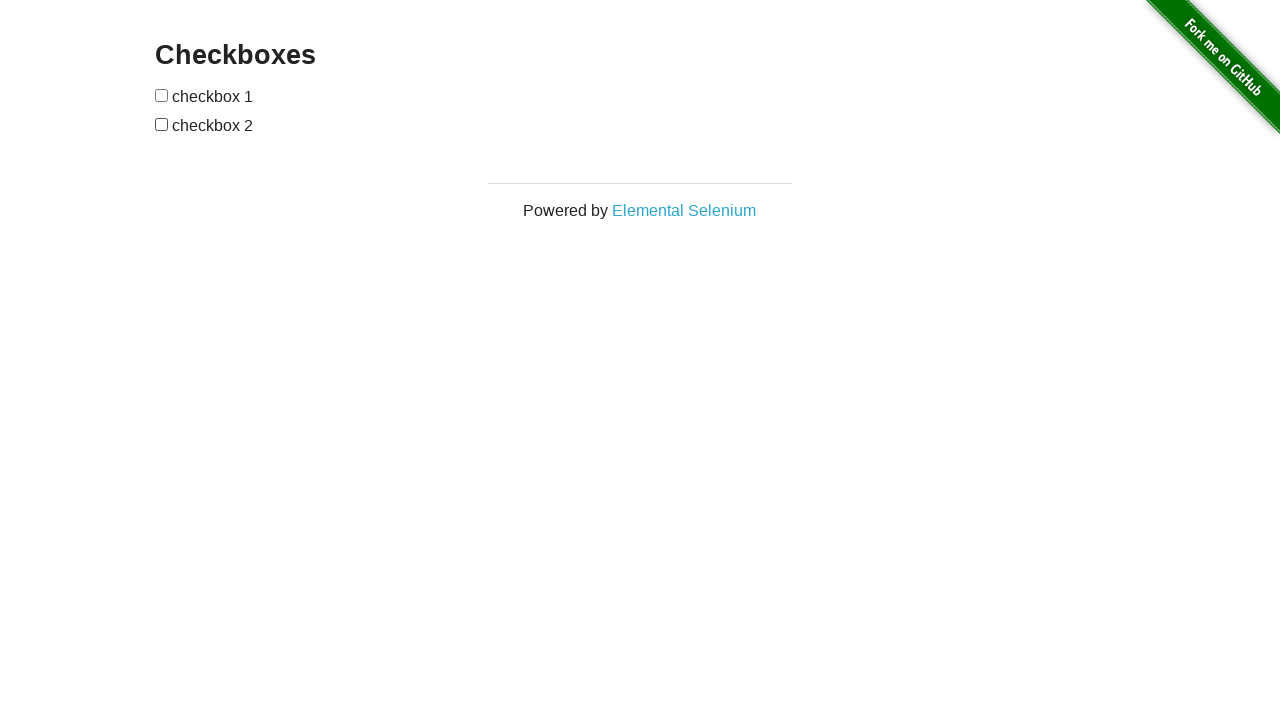

Verified second checkbox is unchecked
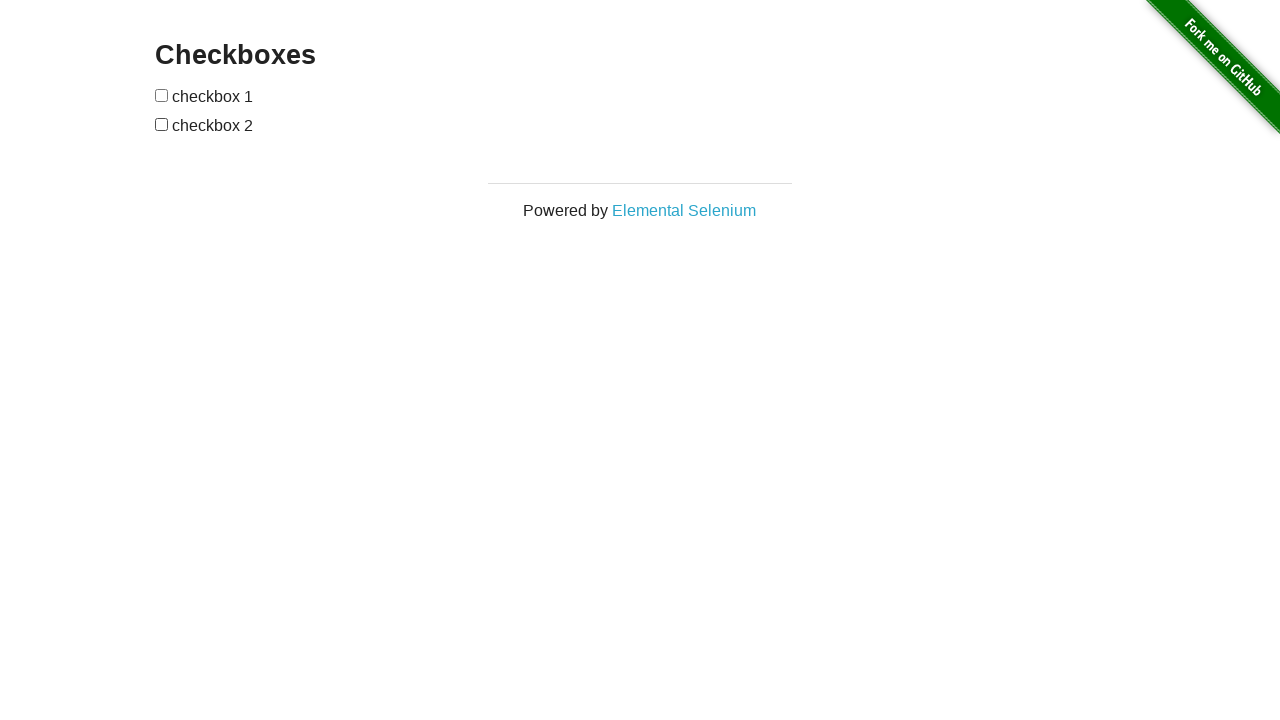

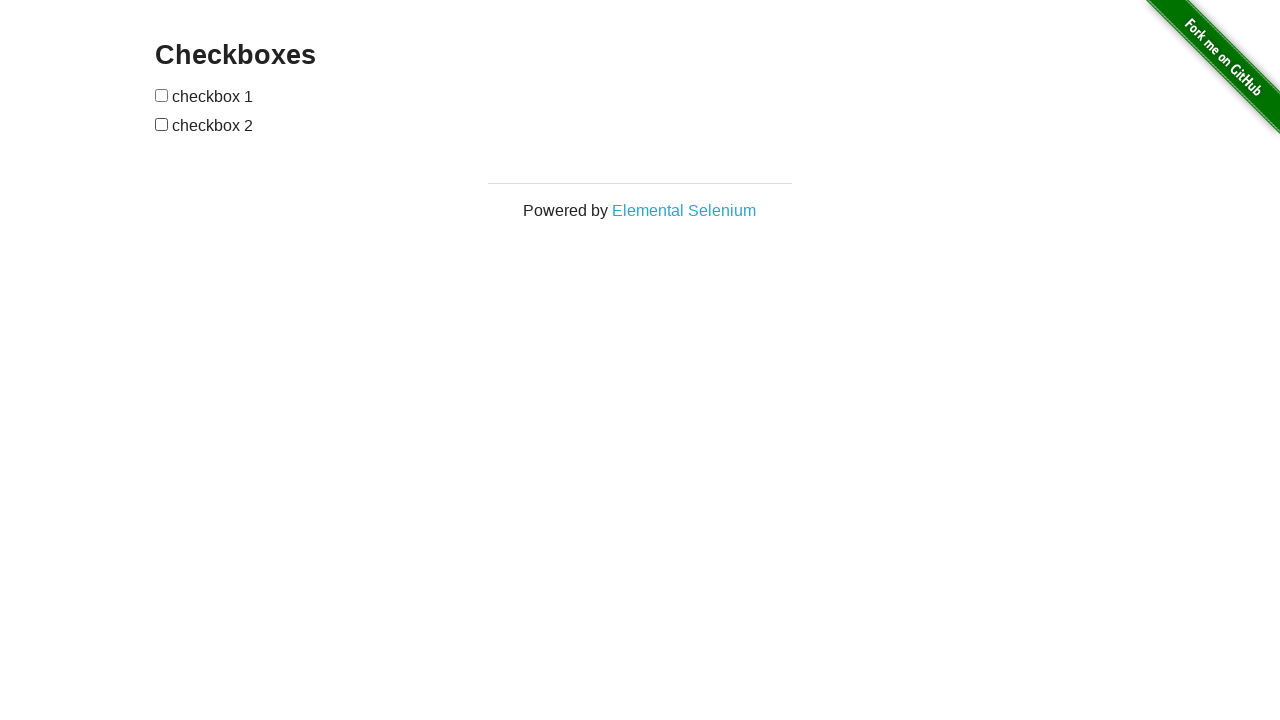